Tests browsing to M languages and verifies the Mathematica language entry details are displayed correctly

Starting URL: http://www.99-bottles-of-beer.net/

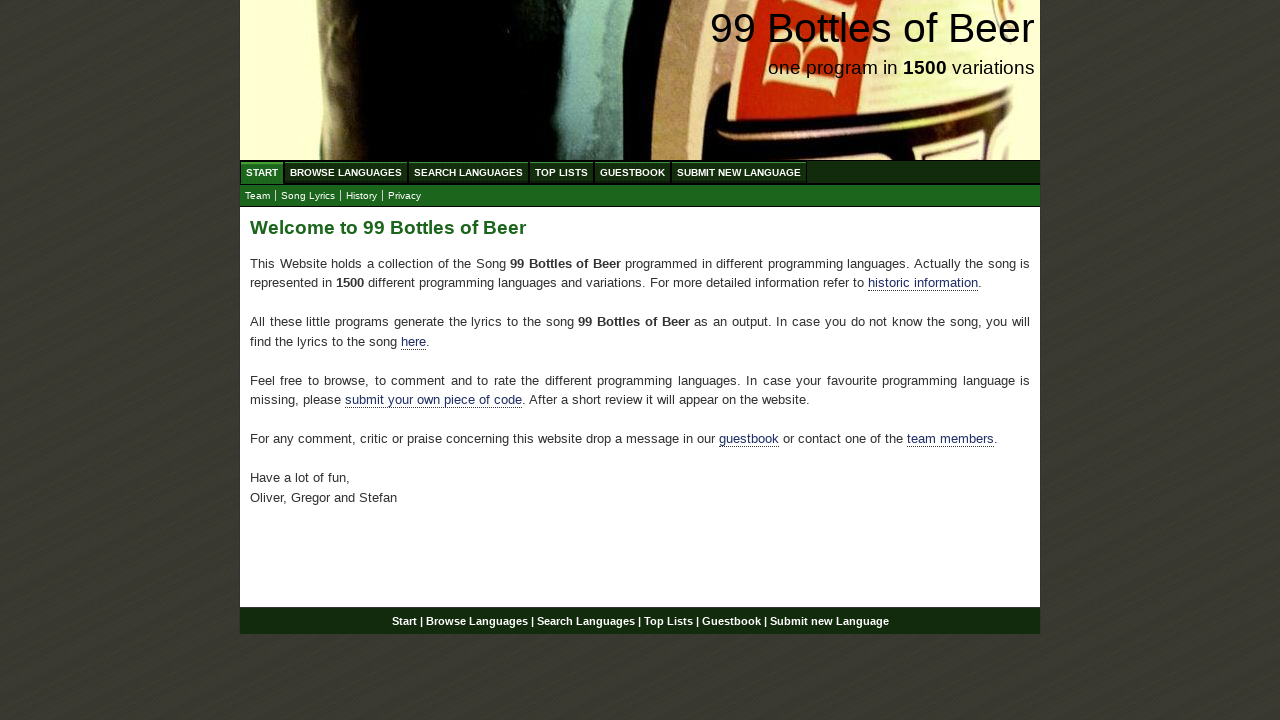

Clicked on Browse Languages menu item at (346, 172) on xpath=//ul[@id='menu']//a[text()='Browse Languages']
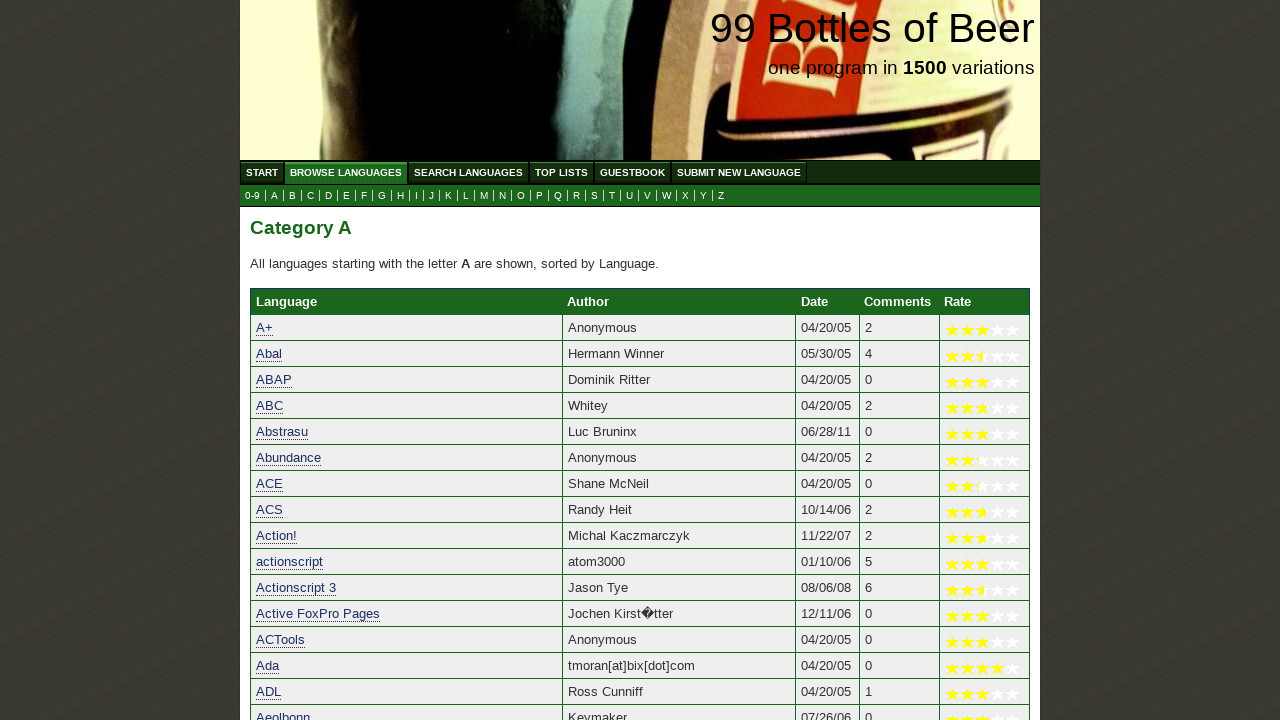

Clicked on M submenu link to view M languages at (484, 196) on xpath=//ul[@id='submenu']//a[@href='m.html']
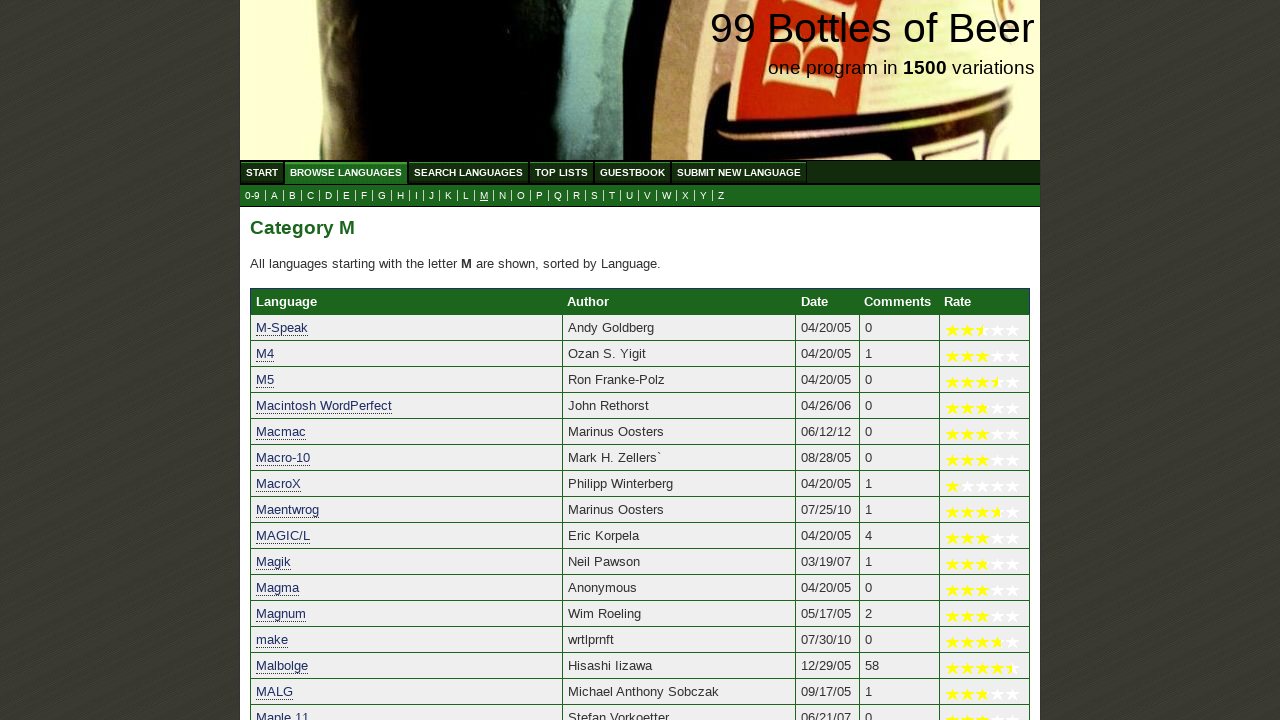

Verified Mathematica language entry is displayed
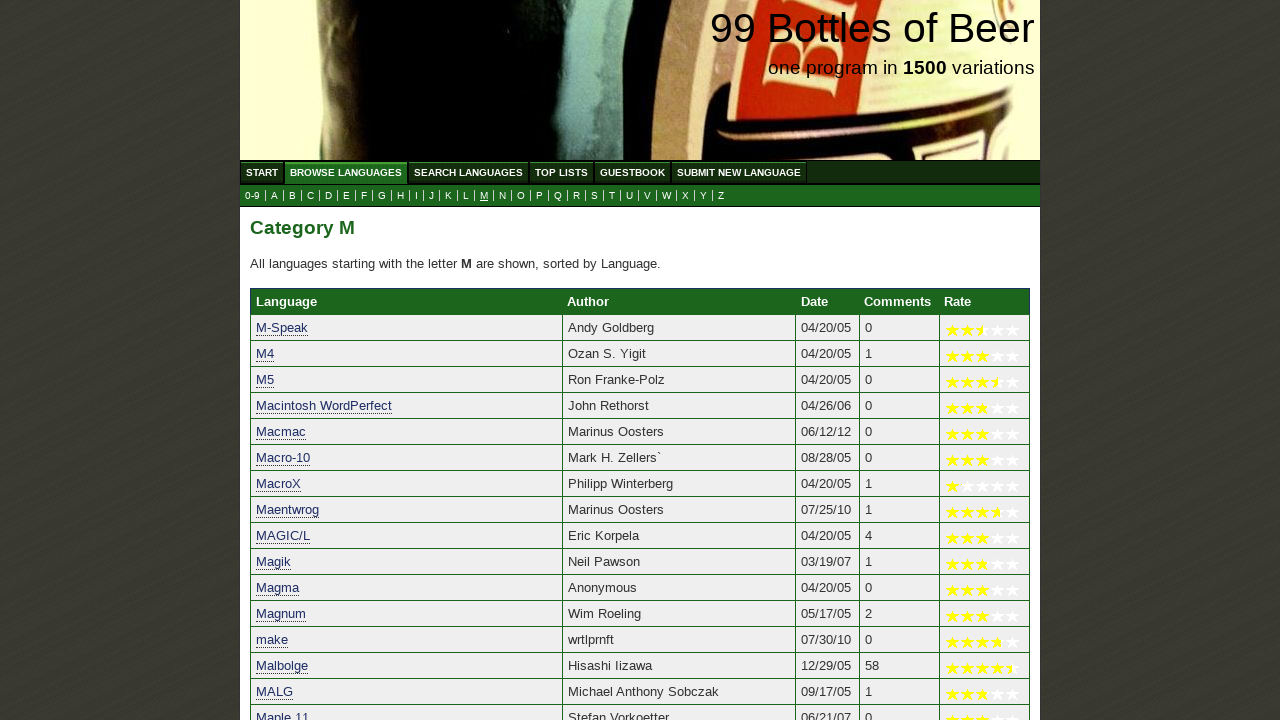

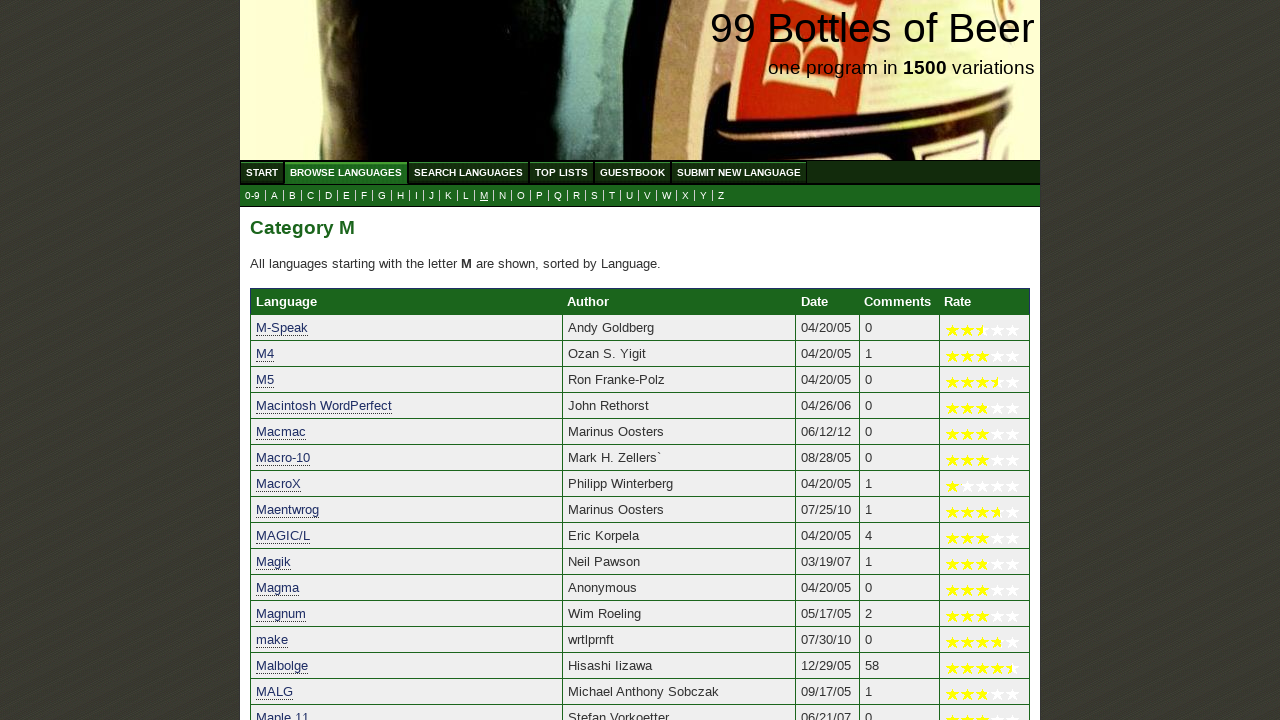